Tests login with empty username and password fields and verifies error message appears

Starting URL: https://the-internet.herokuapp.com/

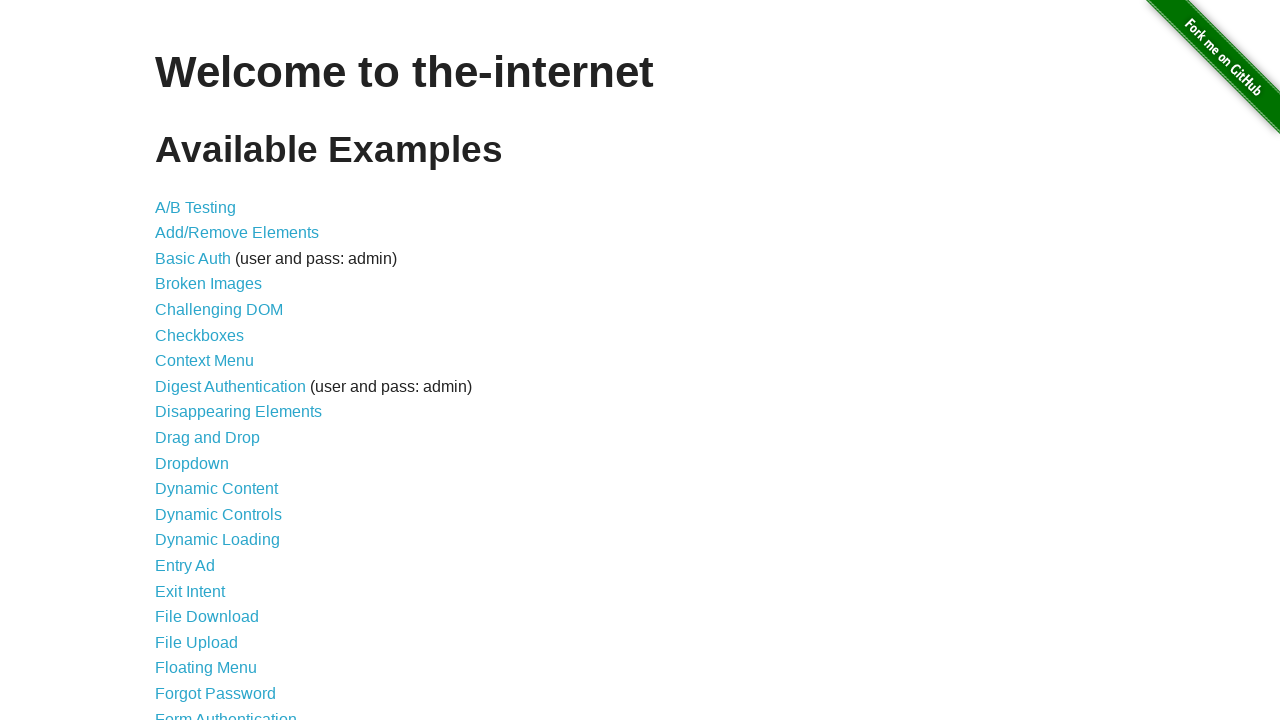

Clicked on Form Authentication link at (226, 712) on text=Form Authentication
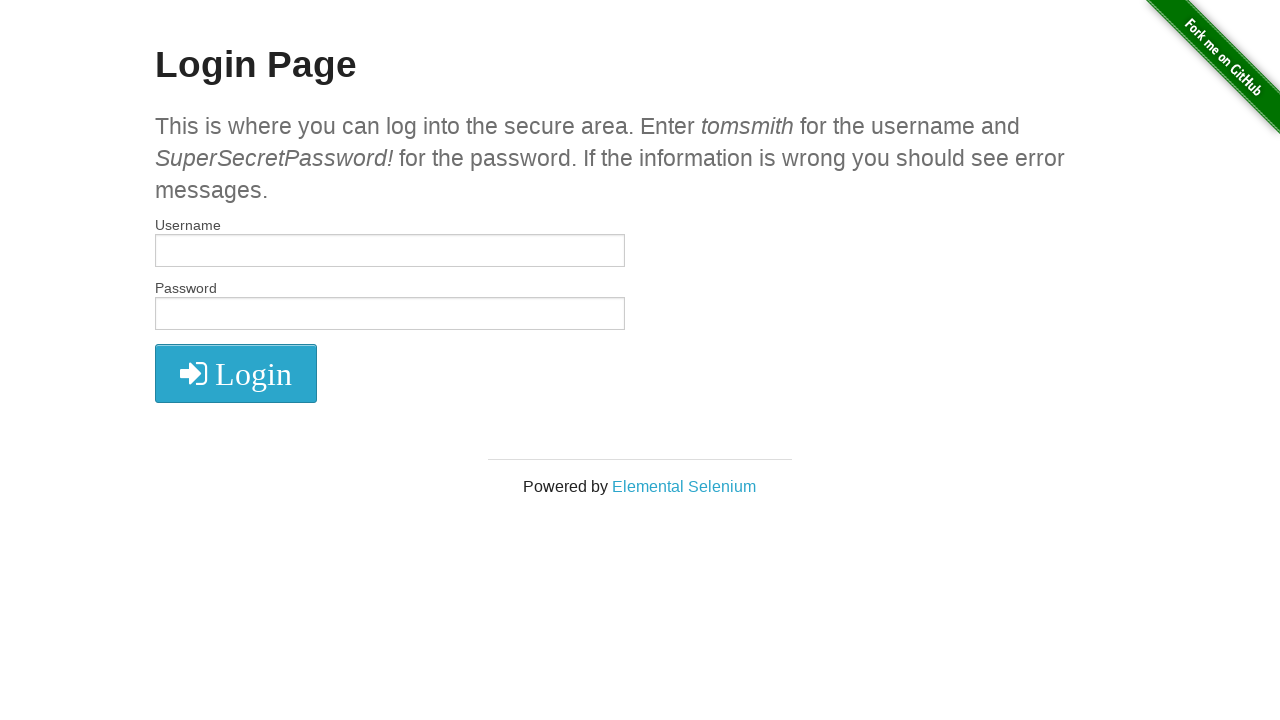

Clicked login button without entering username and password at (236, 373) on xpath=//button[@type='submit']
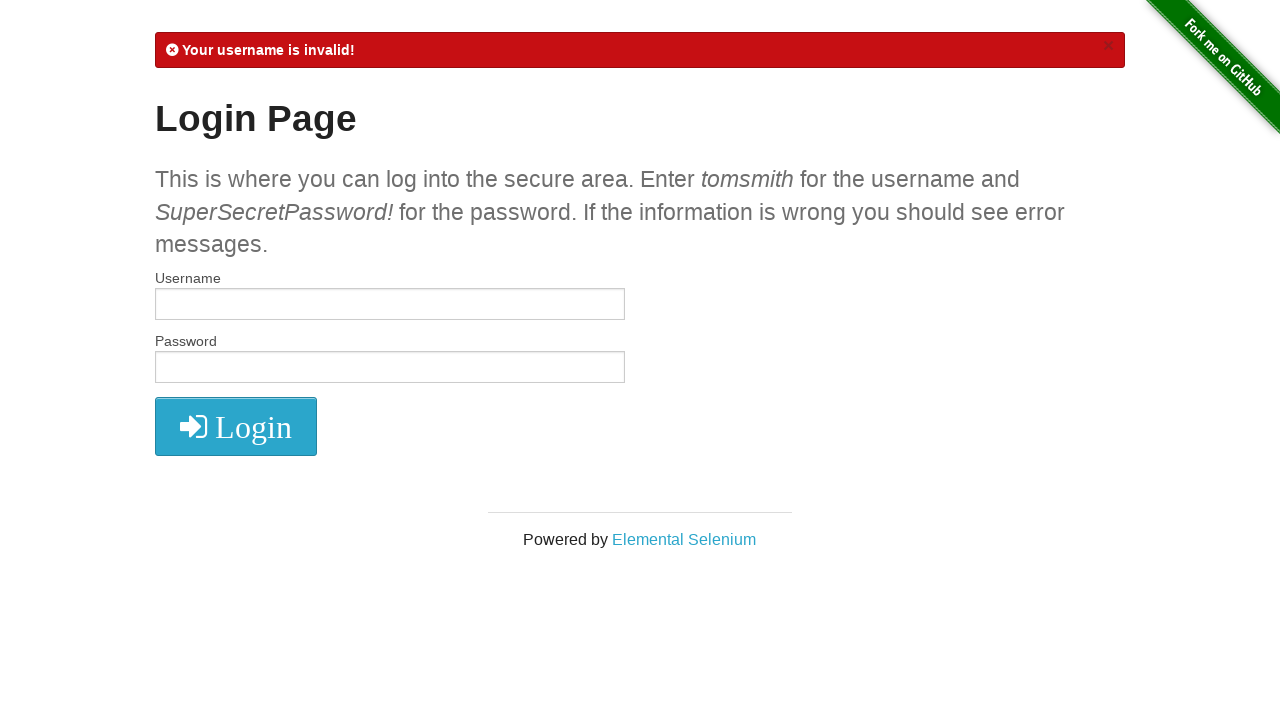

Located error message element
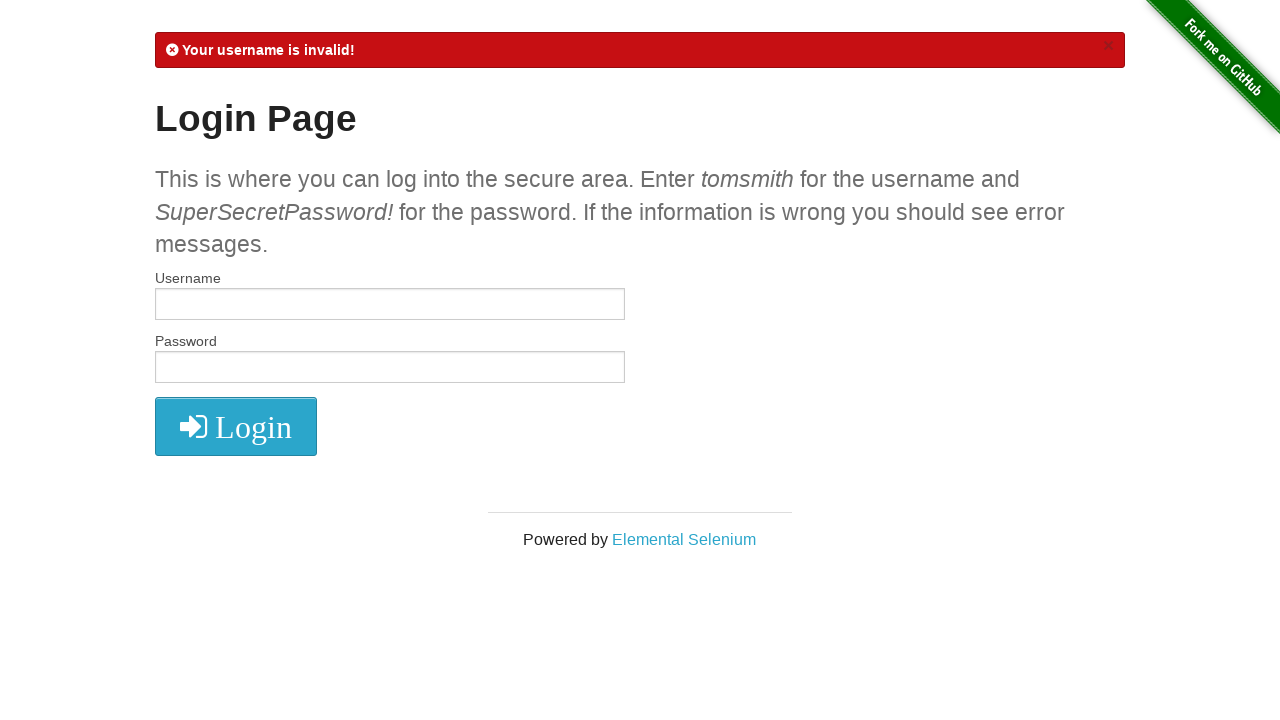

Verified error message is visible on empty login attempt
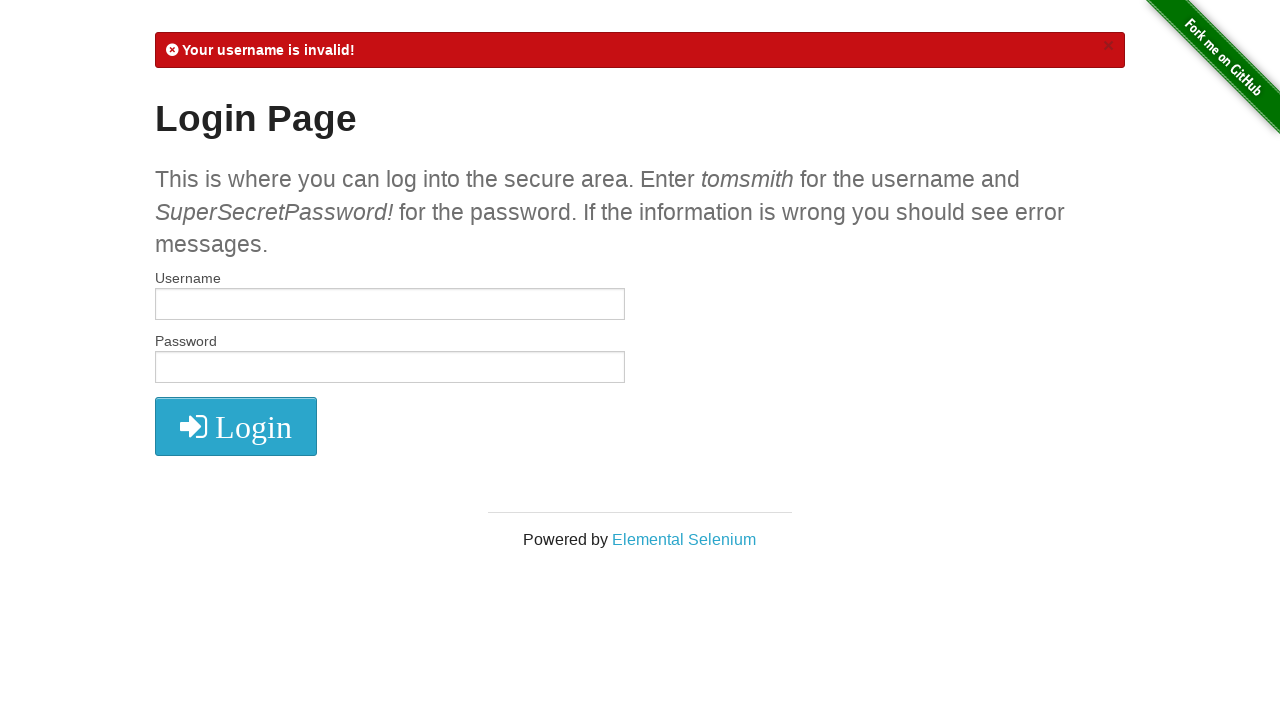

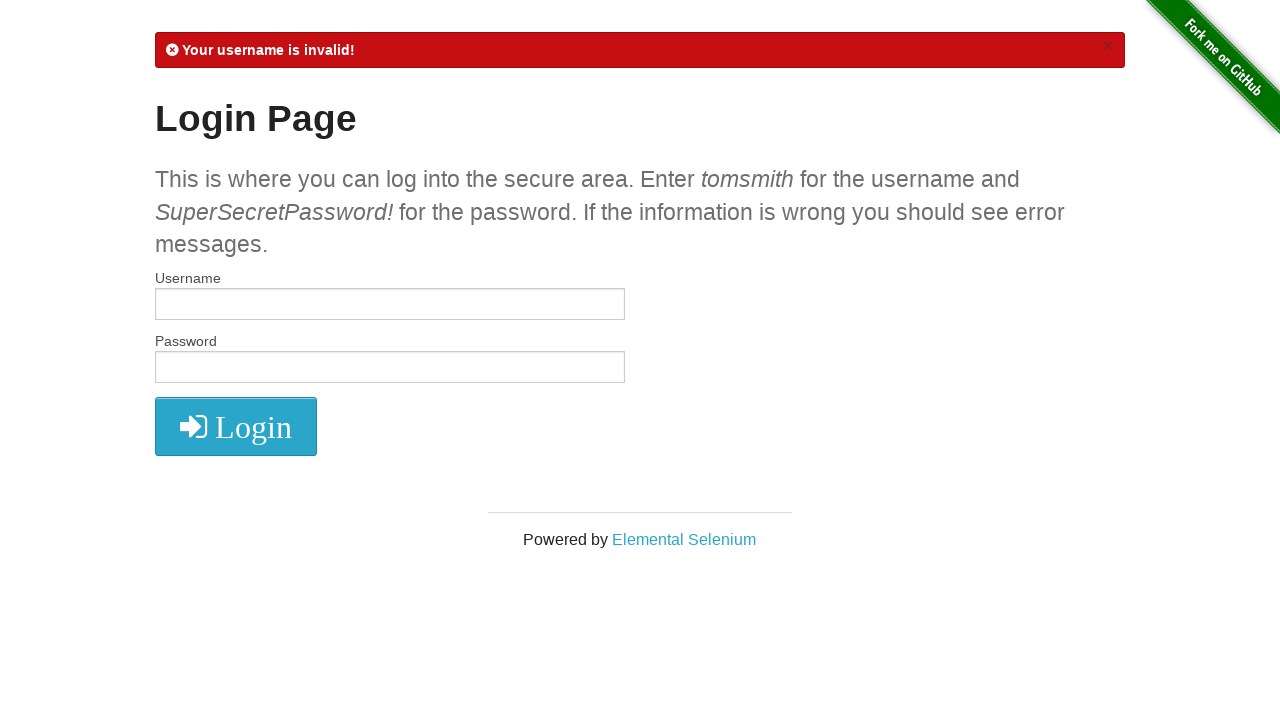